Tests clicking a JS confirm button and dismissing the confirmation dialog, then verifies the cancel result message

Starting URL: https://the-internet.herokuapp.com/javascript_alerts

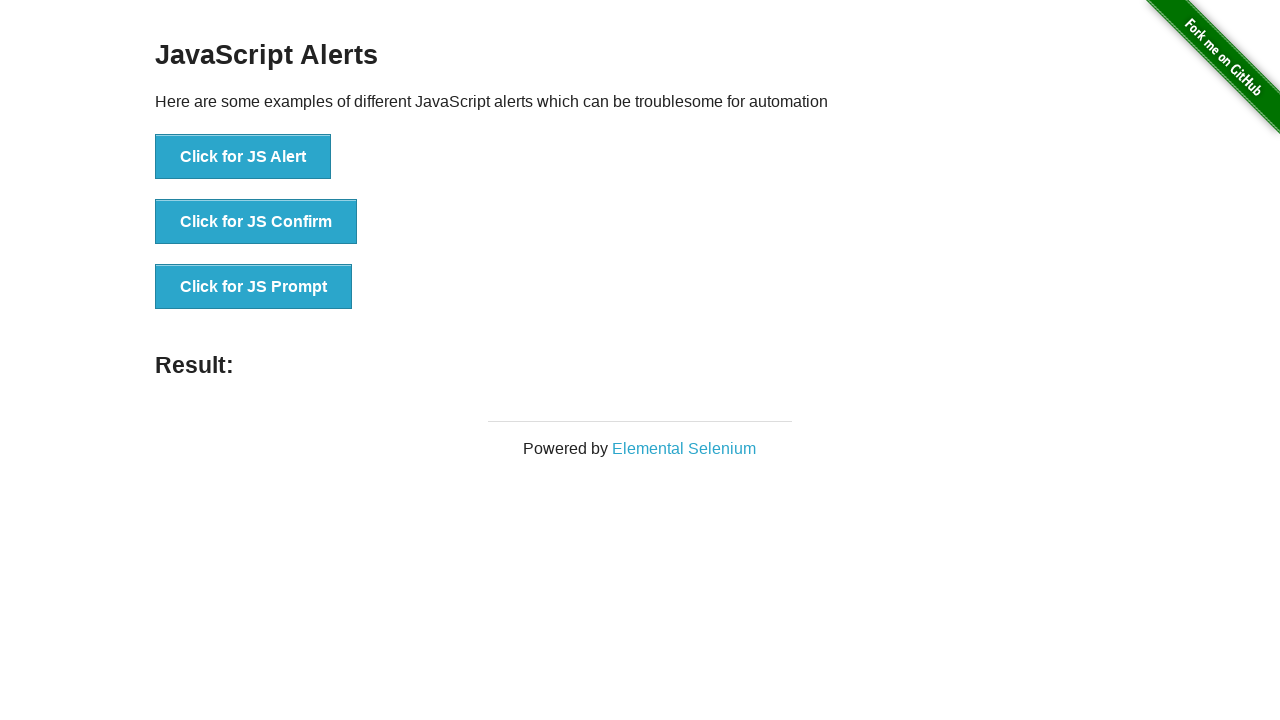

Set up dialog handler to dismiss confirmation dialogs
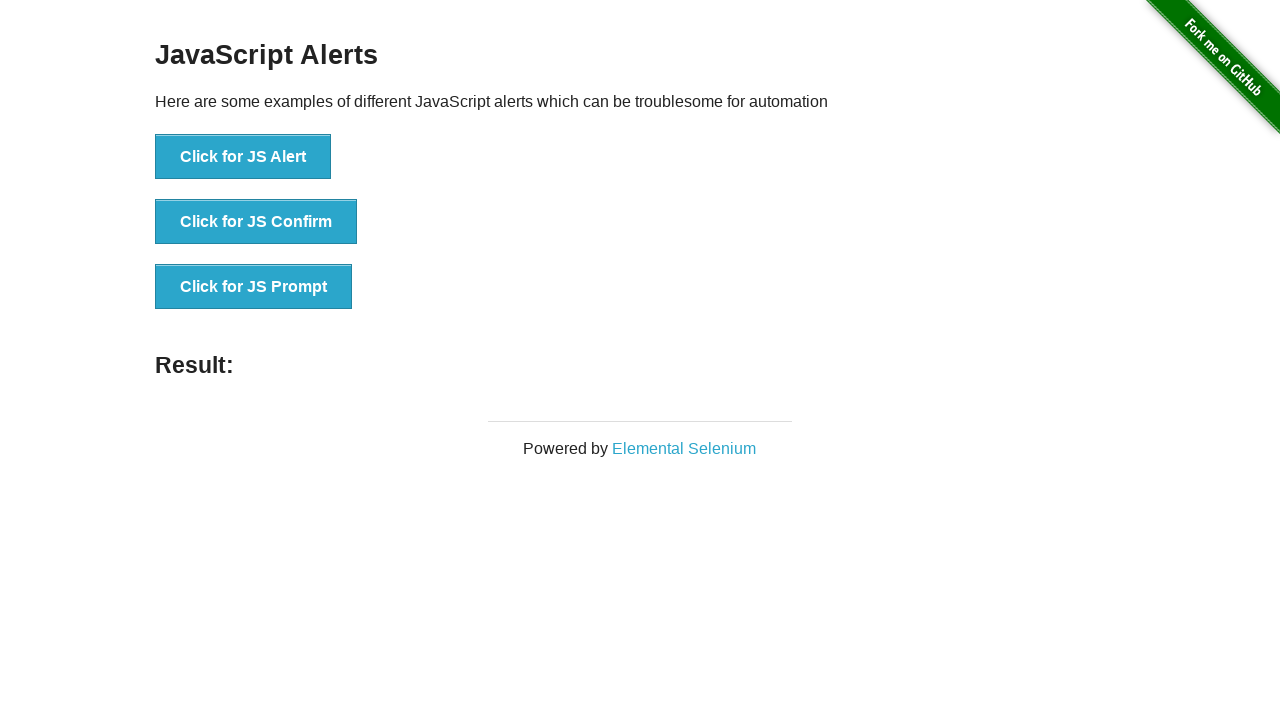

Clicked the JS Confirm button at (256, 222) on xpath=//*[@onclick='jsConfirm()']
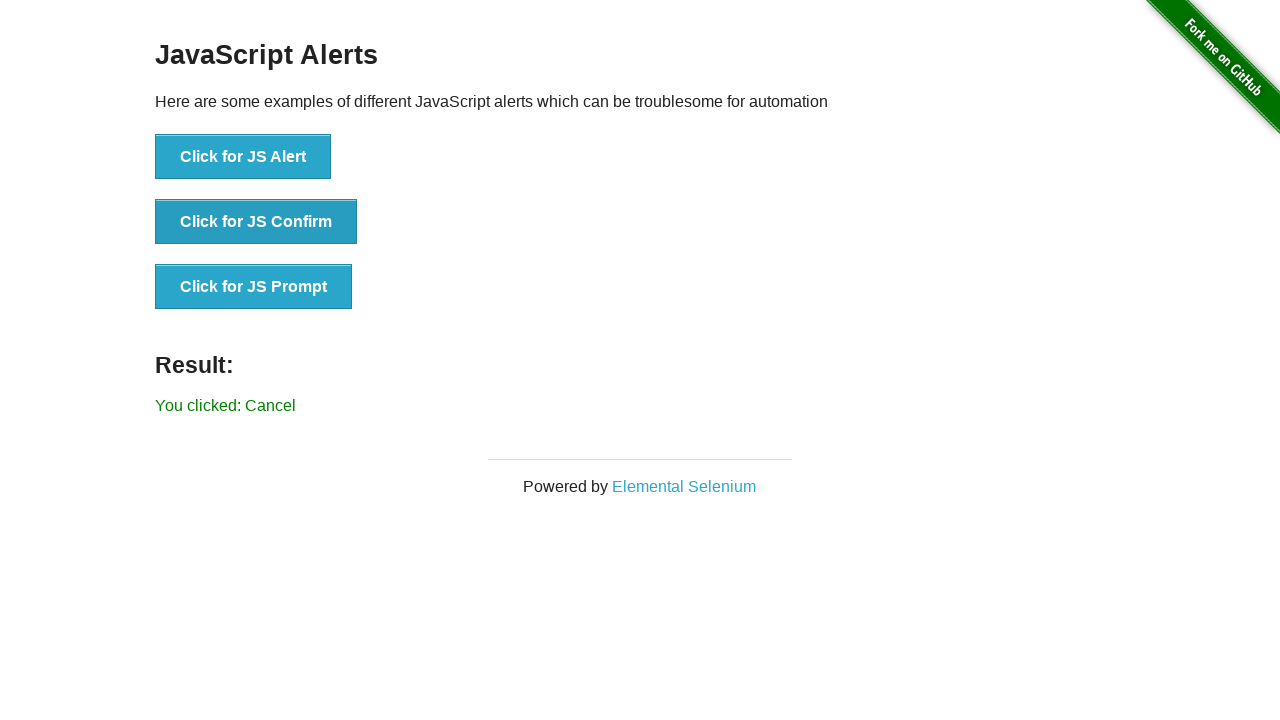

Confirmation dialog dismissed and result message appeared
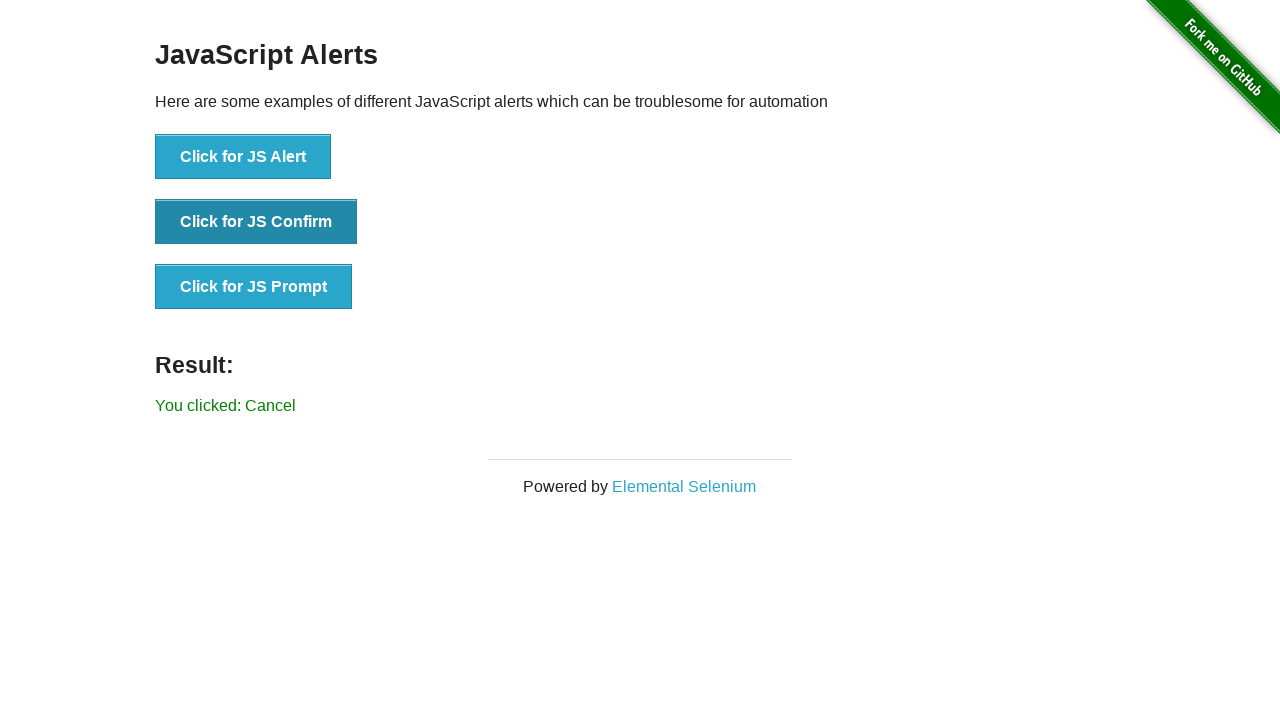

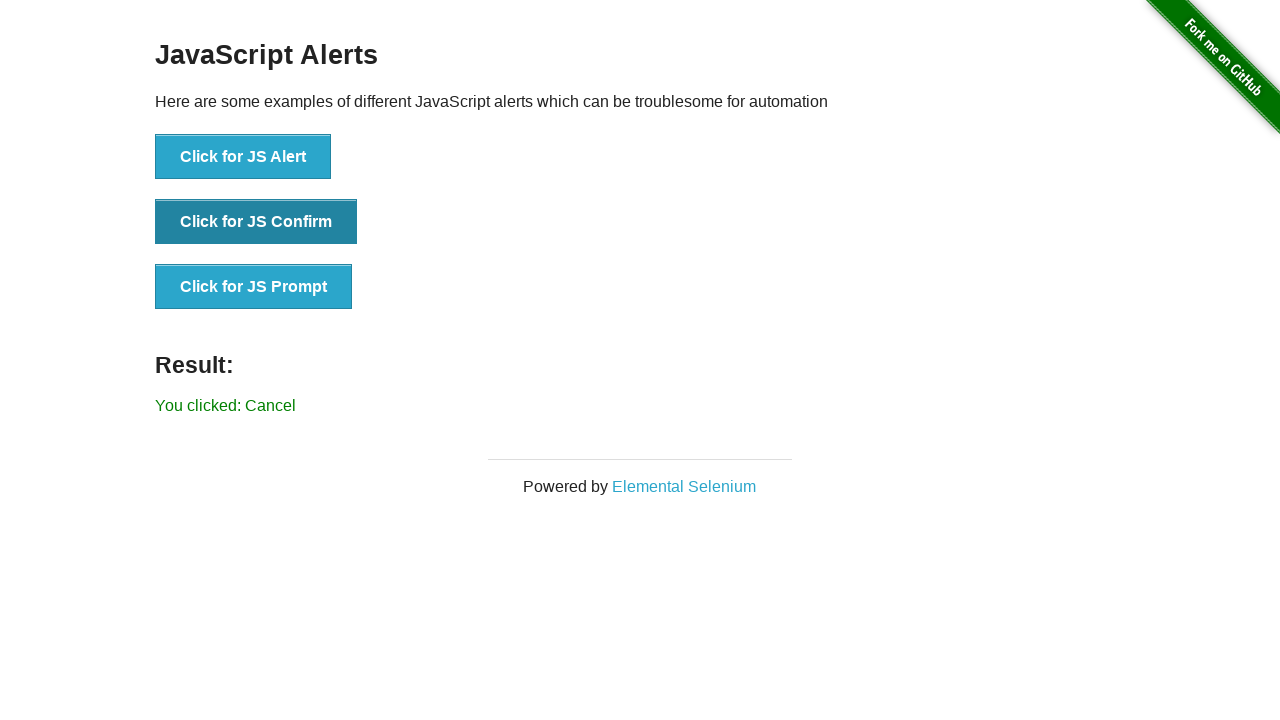